Tests JavaScript prompt alert functionality by switching into an iframe, clicking a button to trigger a prompt, entering text, and accepting the alert

Starting URL: https://www.w3schools.com/js/tryit.asp?filename=tryjs_prompt

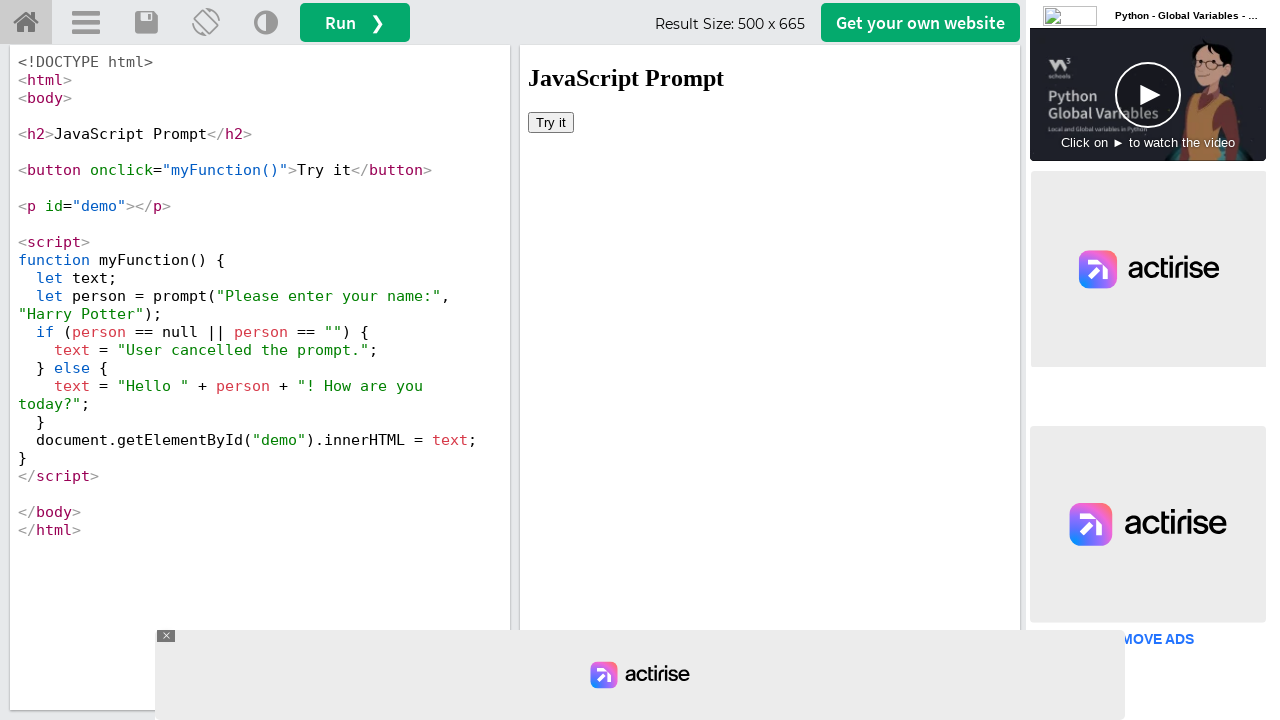

Located iframe containing the demo
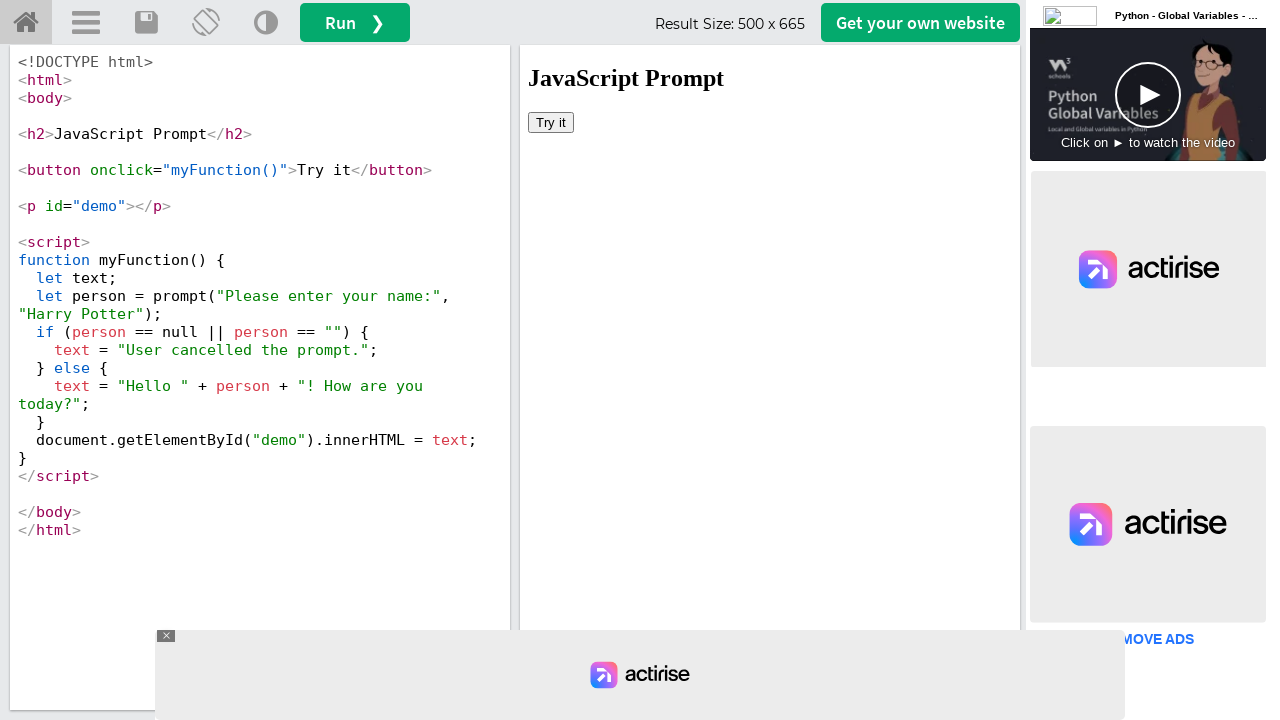

Clicked 'Try it' button to trigger JavaScript prompt at (551, 122) on iframe[name='iframeResult'] >> internal:control=enter-frame >> button:has-text('
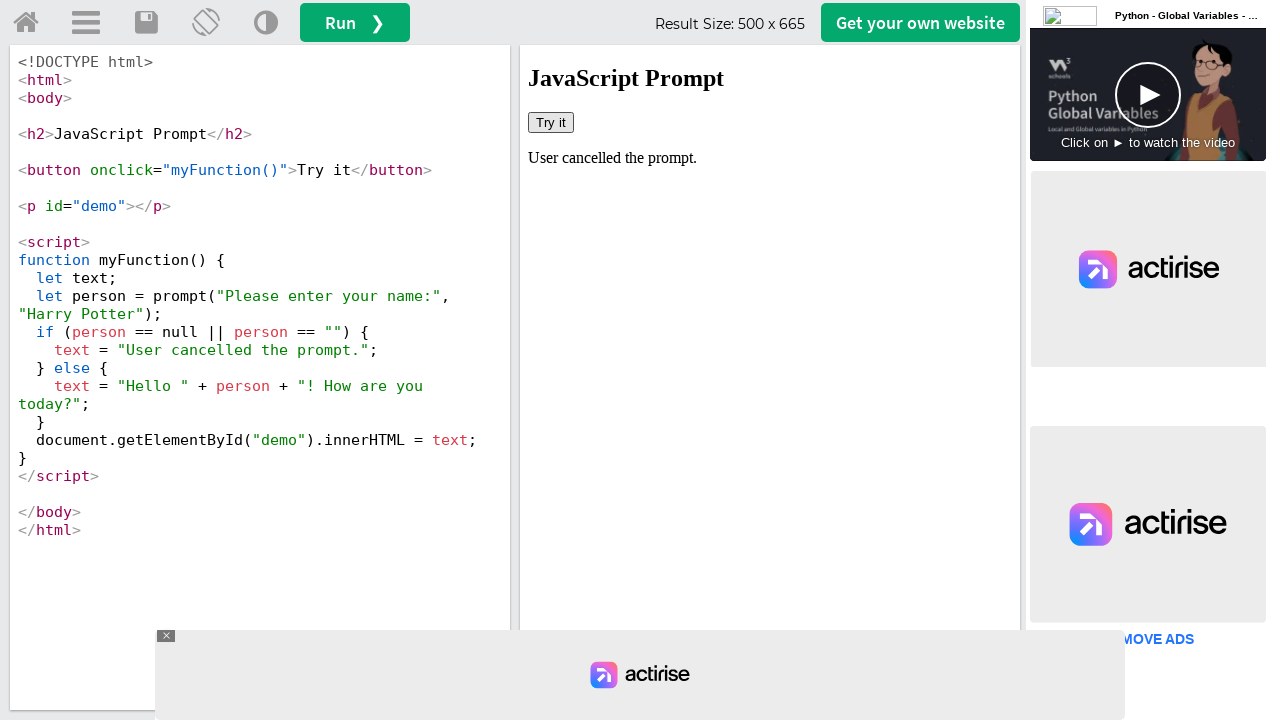

Set up dialog handler to accept prompt with text 'Avinash Shandilya'
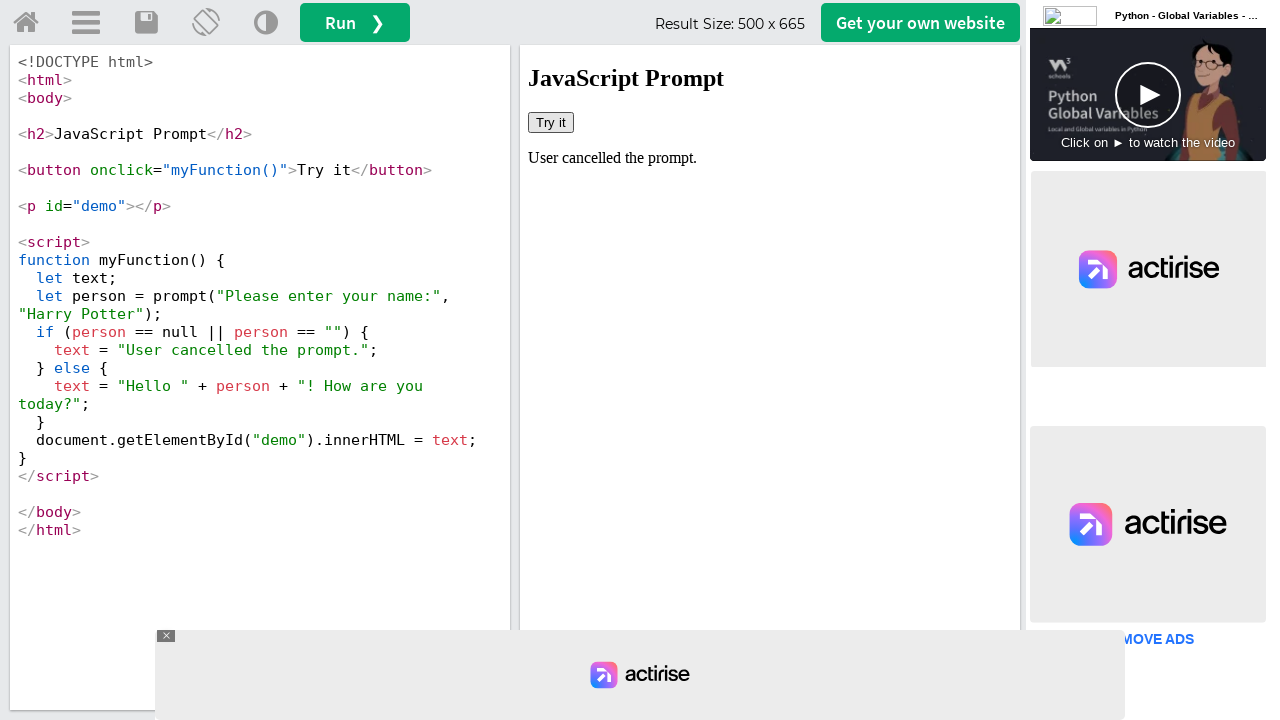

Retrieved result text from p#demo element
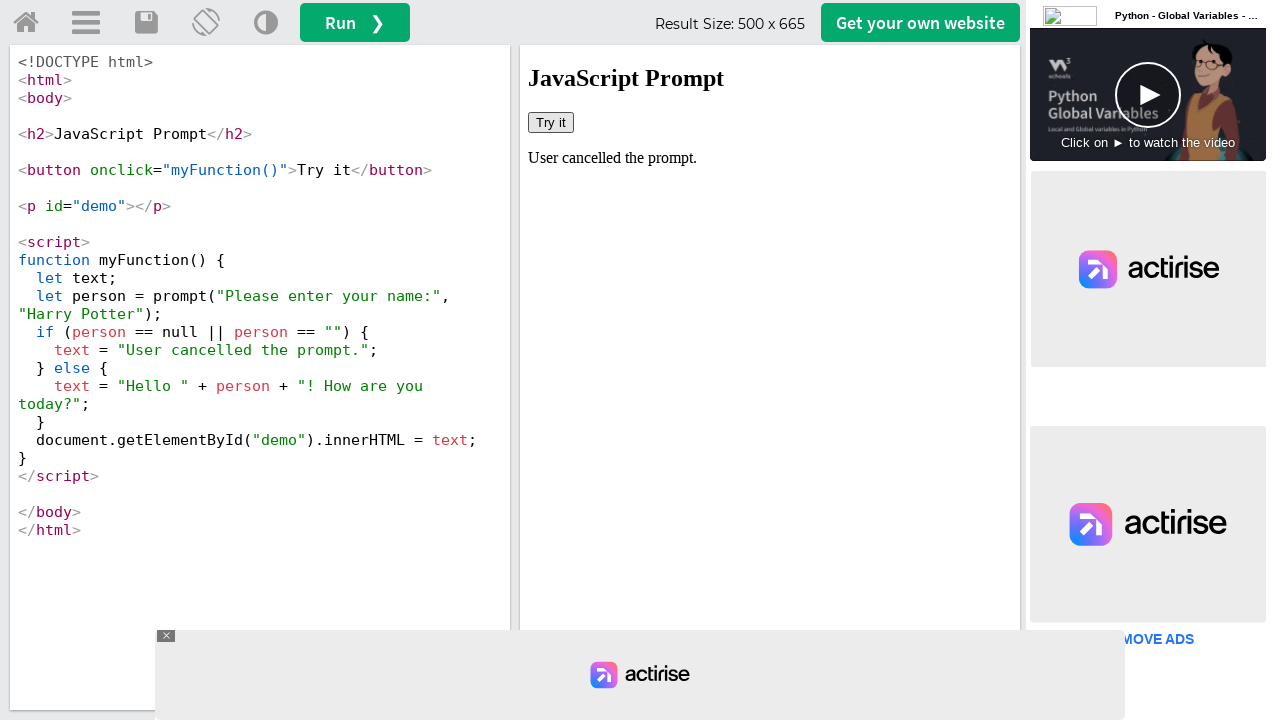

Printed result text: User cancelled the prompt.
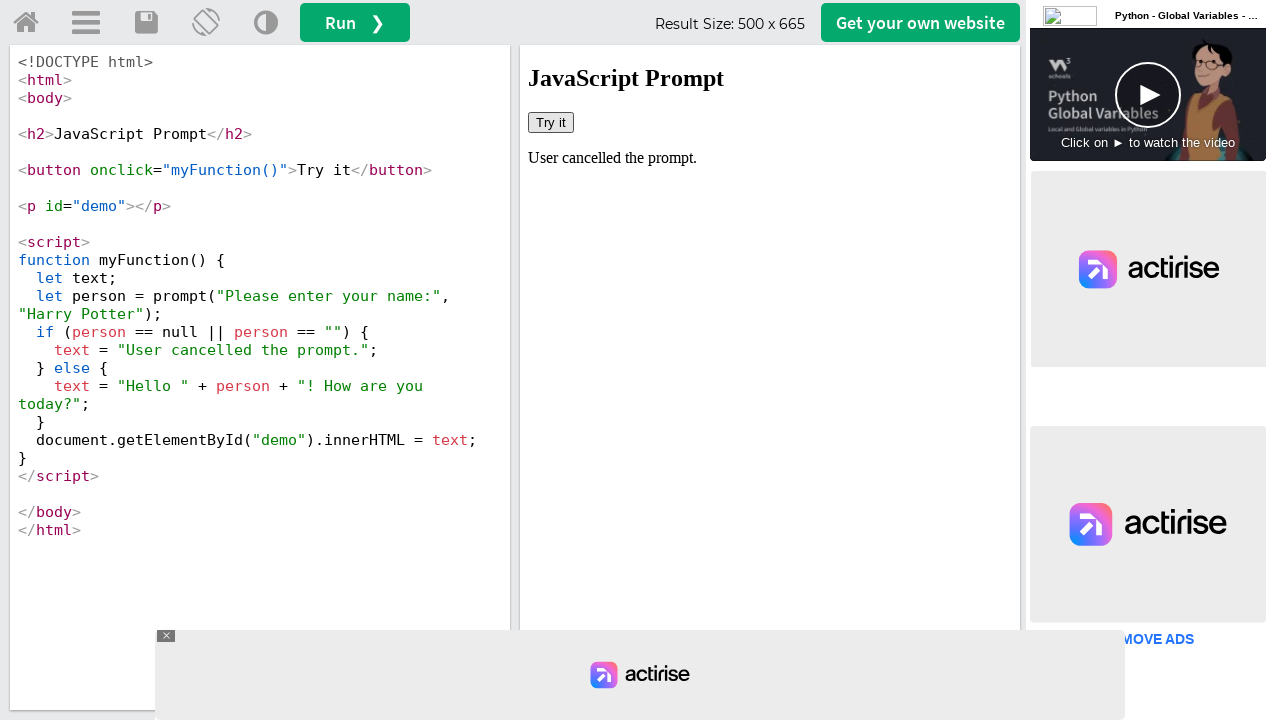

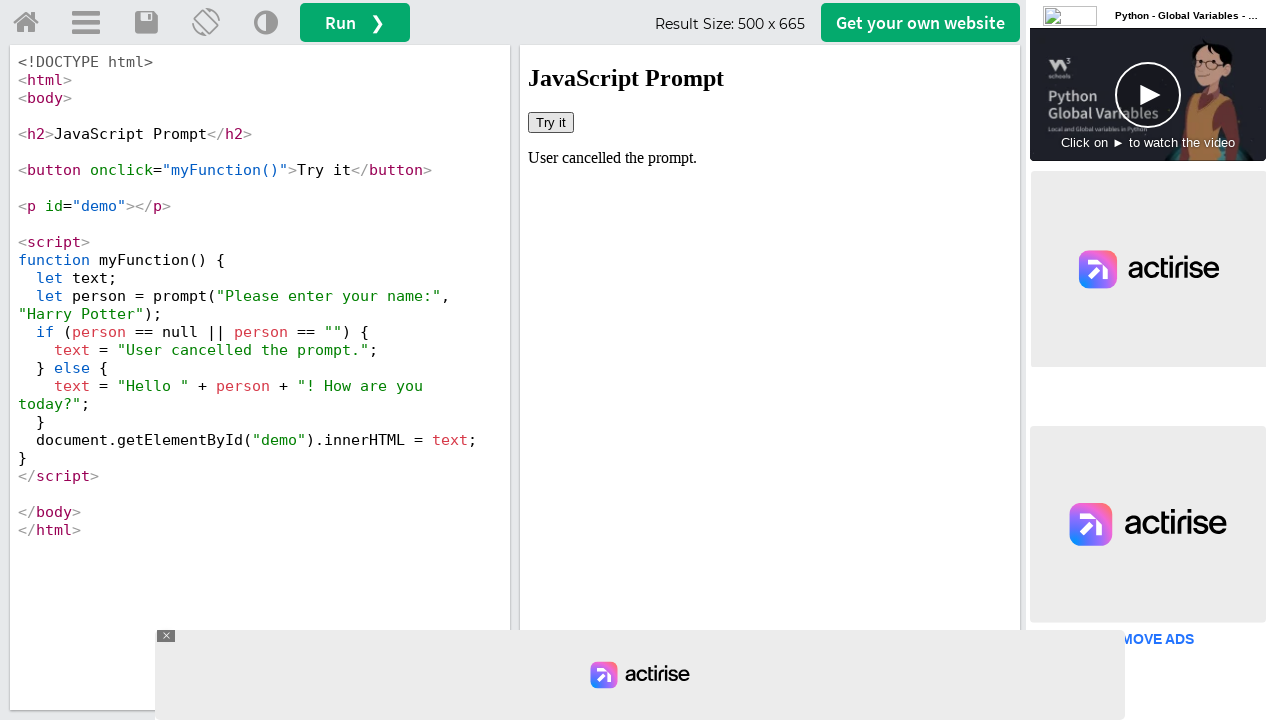